Navigates to a Chinese publisher's website and scrolls to the footer section

Starting URL: https://www.phei.com.cn/module/goods/wssd_index.jsp

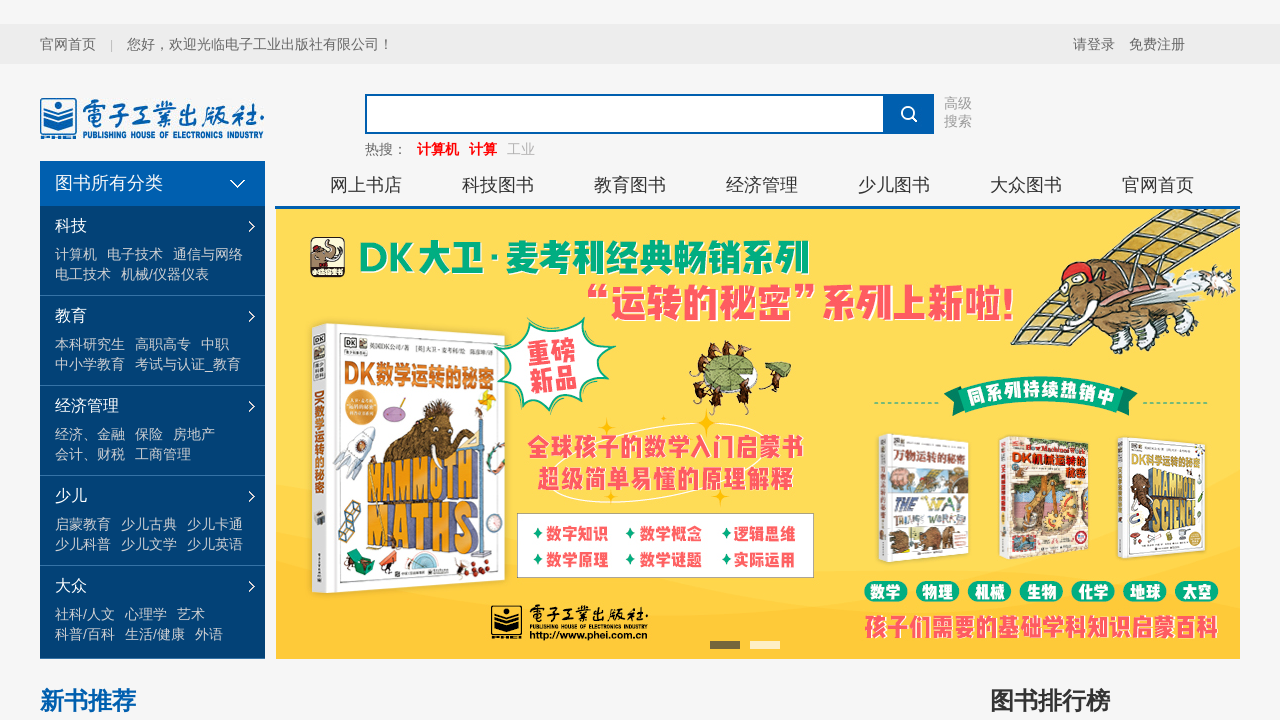

Located footer element with selector '.web_book_footer'
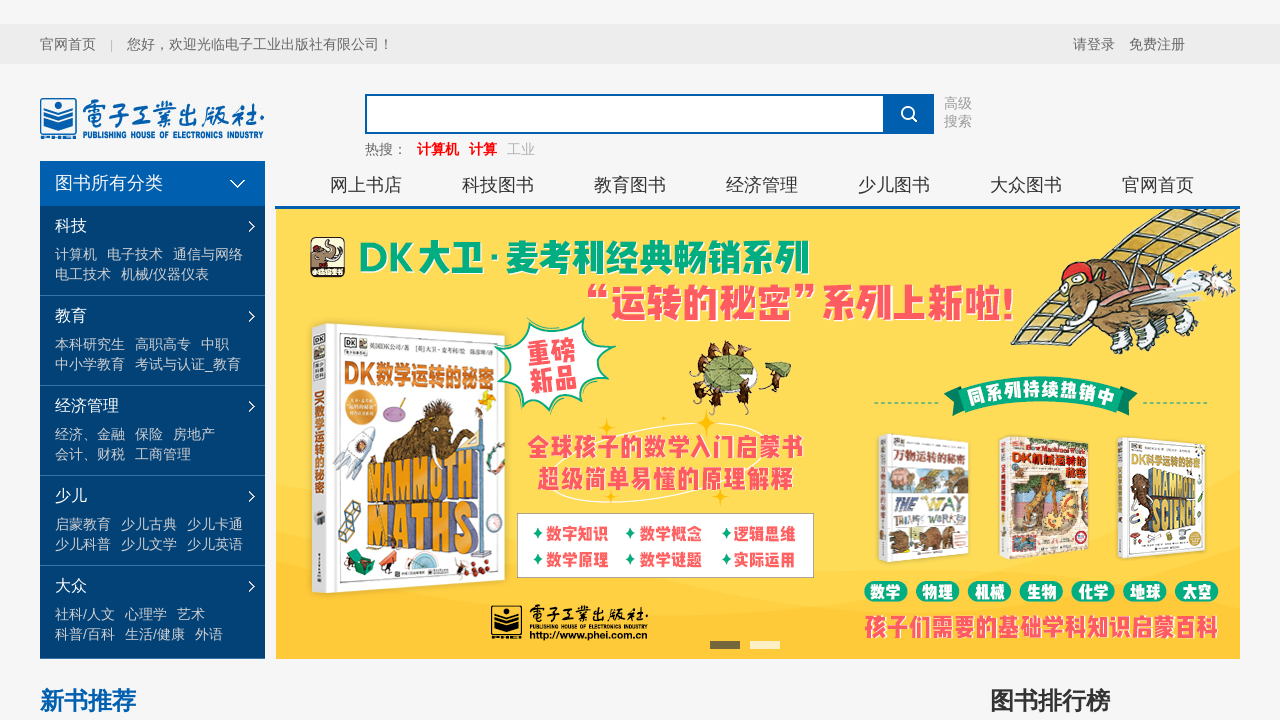

Scrolled to footer section
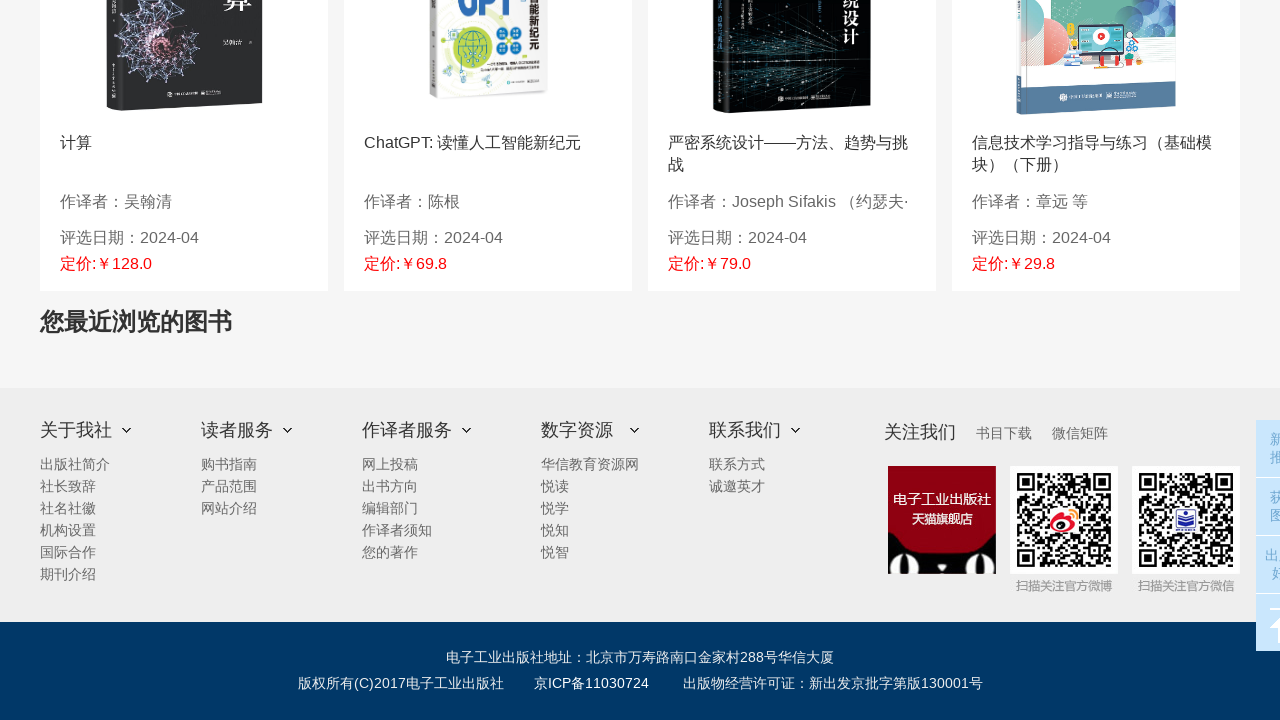

Waited 2 seconds for scroll action to complete
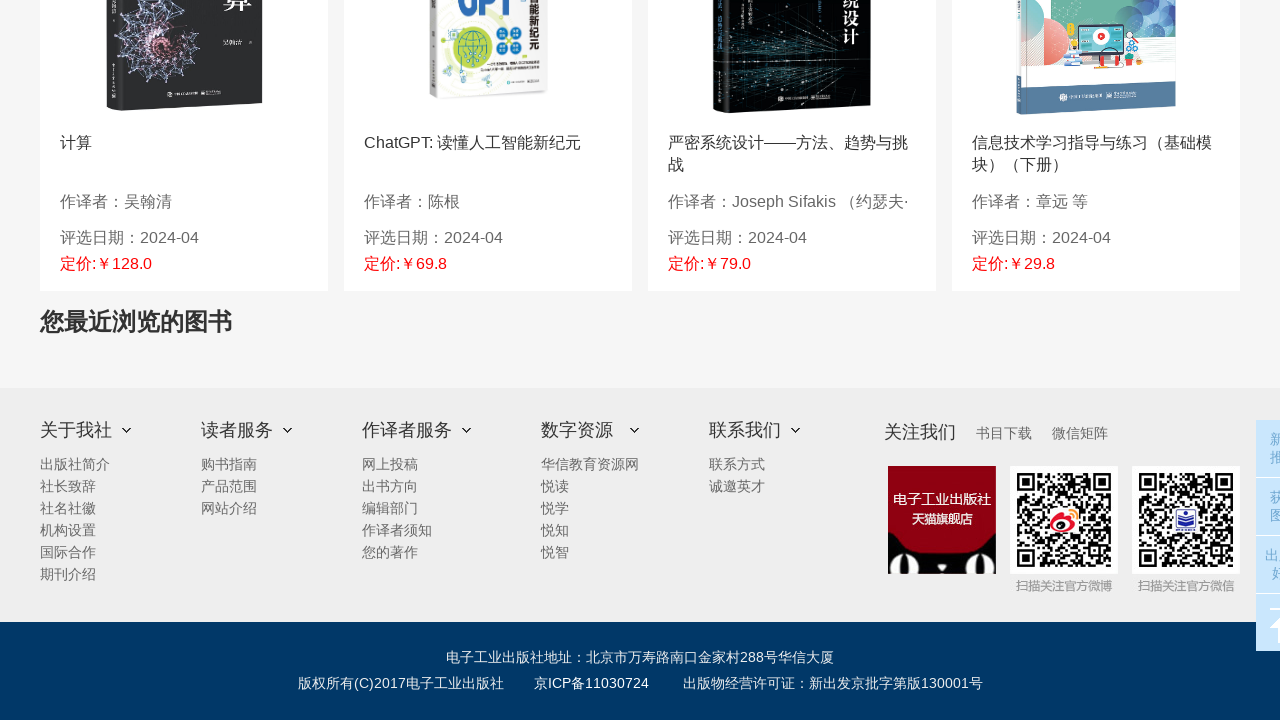

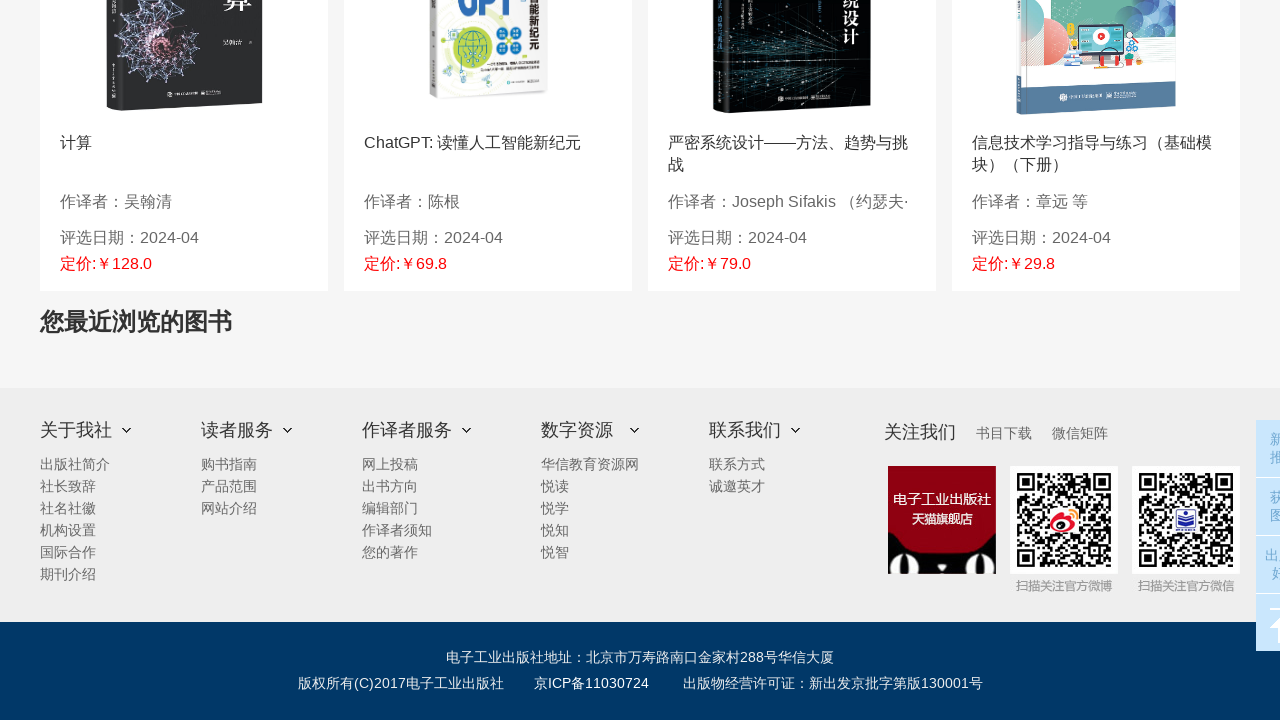